Navigates to the Selenium documentation website and clicks on the WebDriver documentation link

Starting URL: https://www.selenium.dev

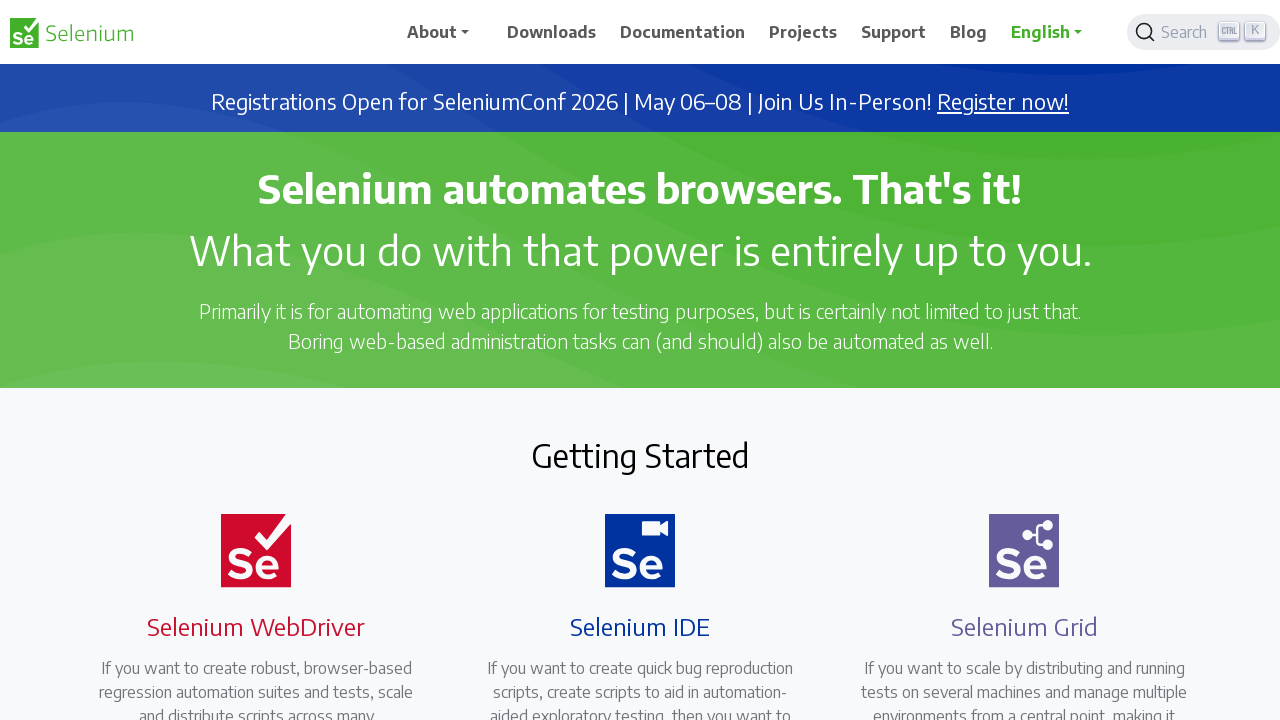

Navigated to Selenium documentation website
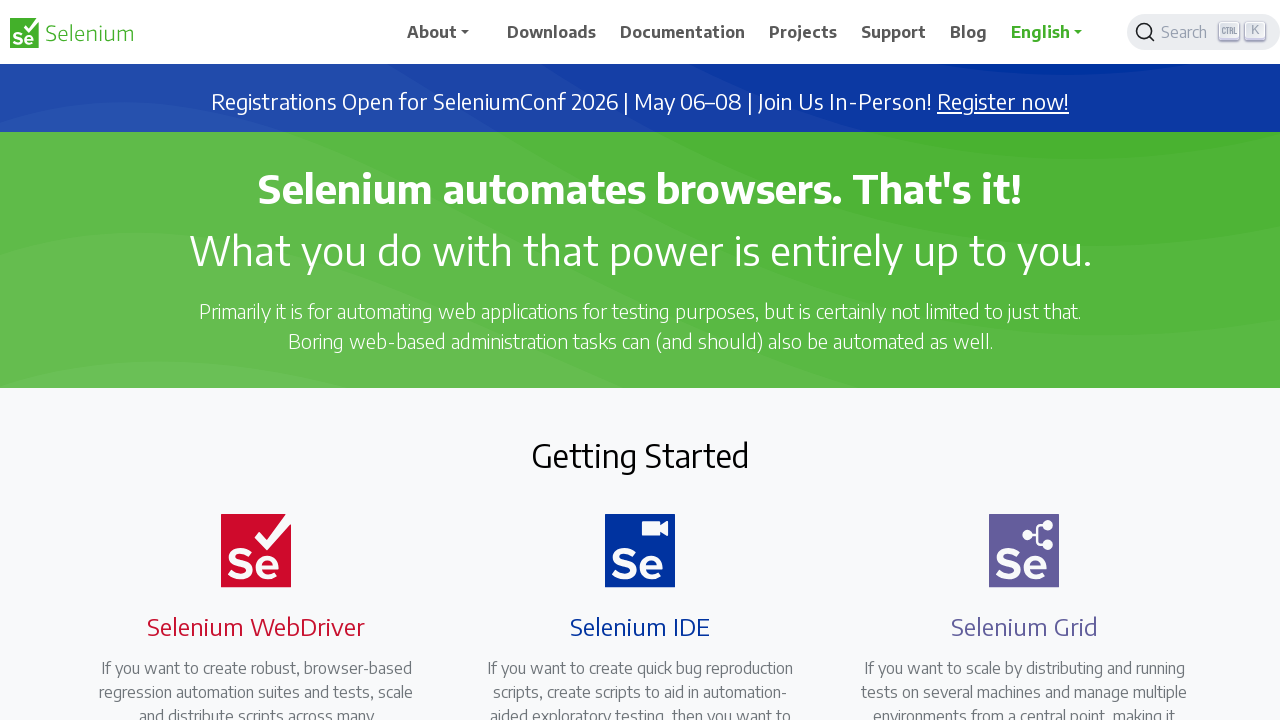

Clicked on WebDriver documentation link at (244, 360) on a[href='/documentation/webdriver/']
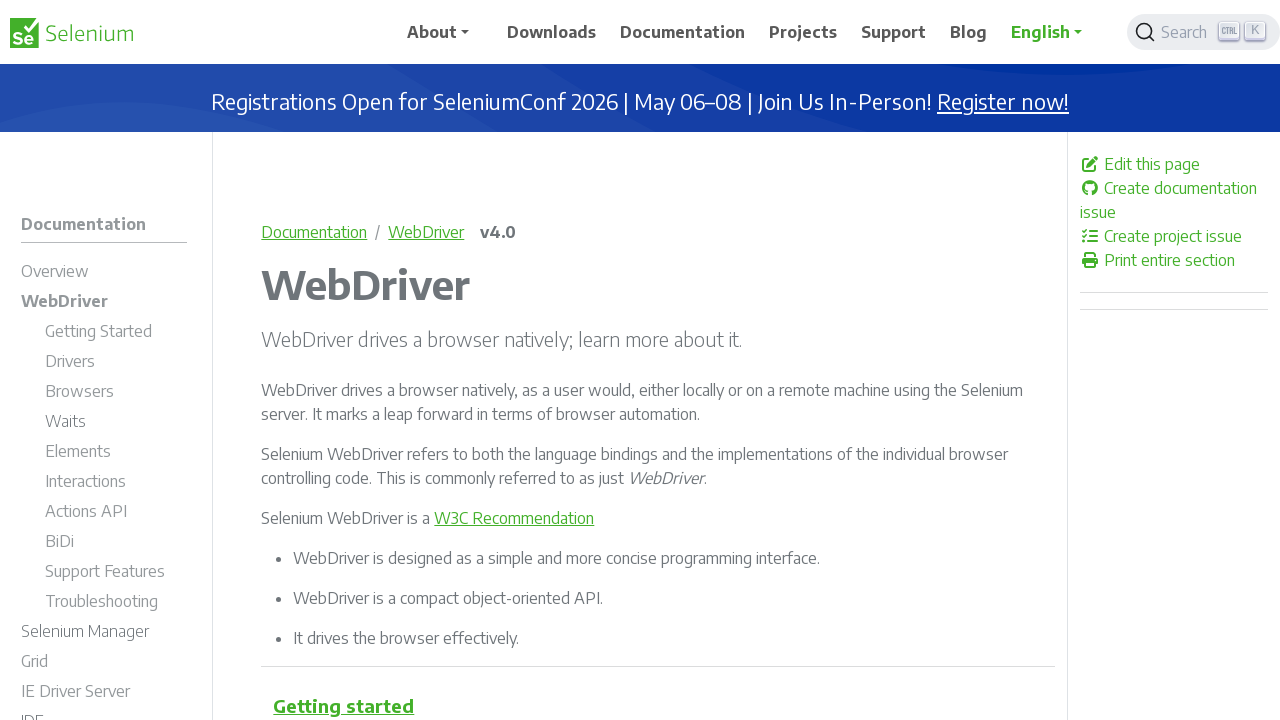

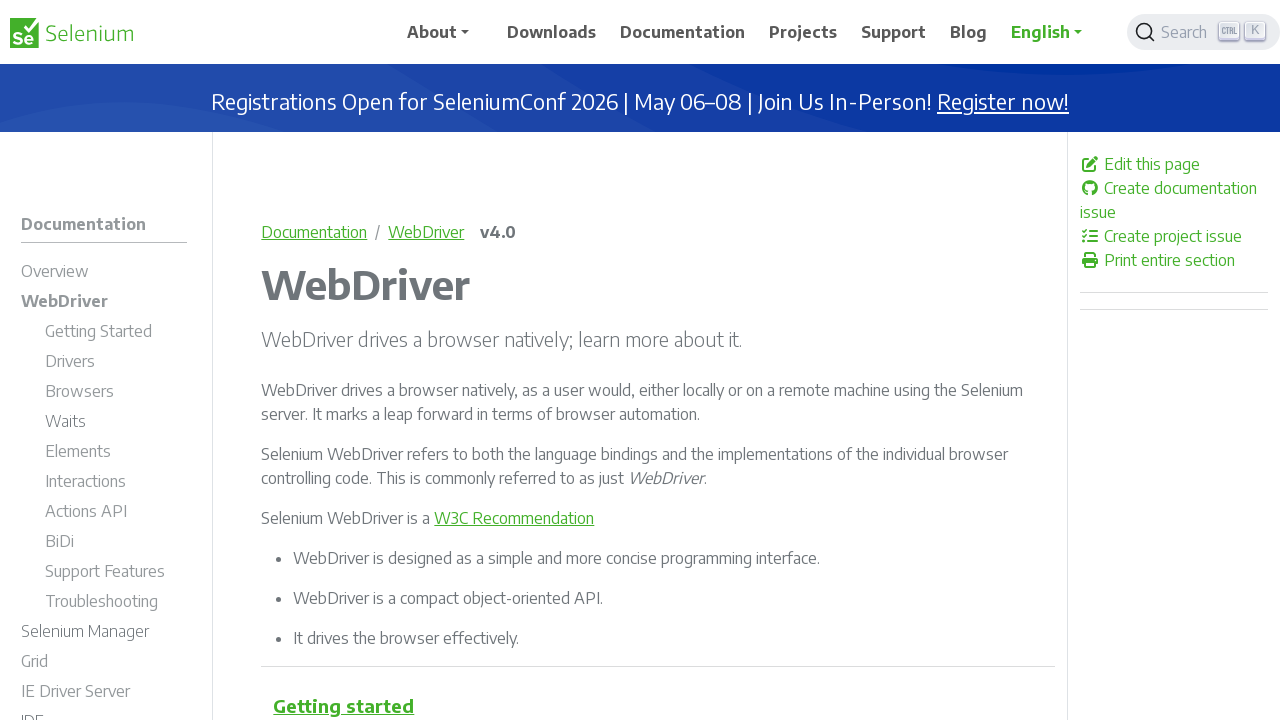